Tests input field by finding element using XPath, entering text and submitting

Starting URL: https://www.qa-practice.com/elements/input/simple

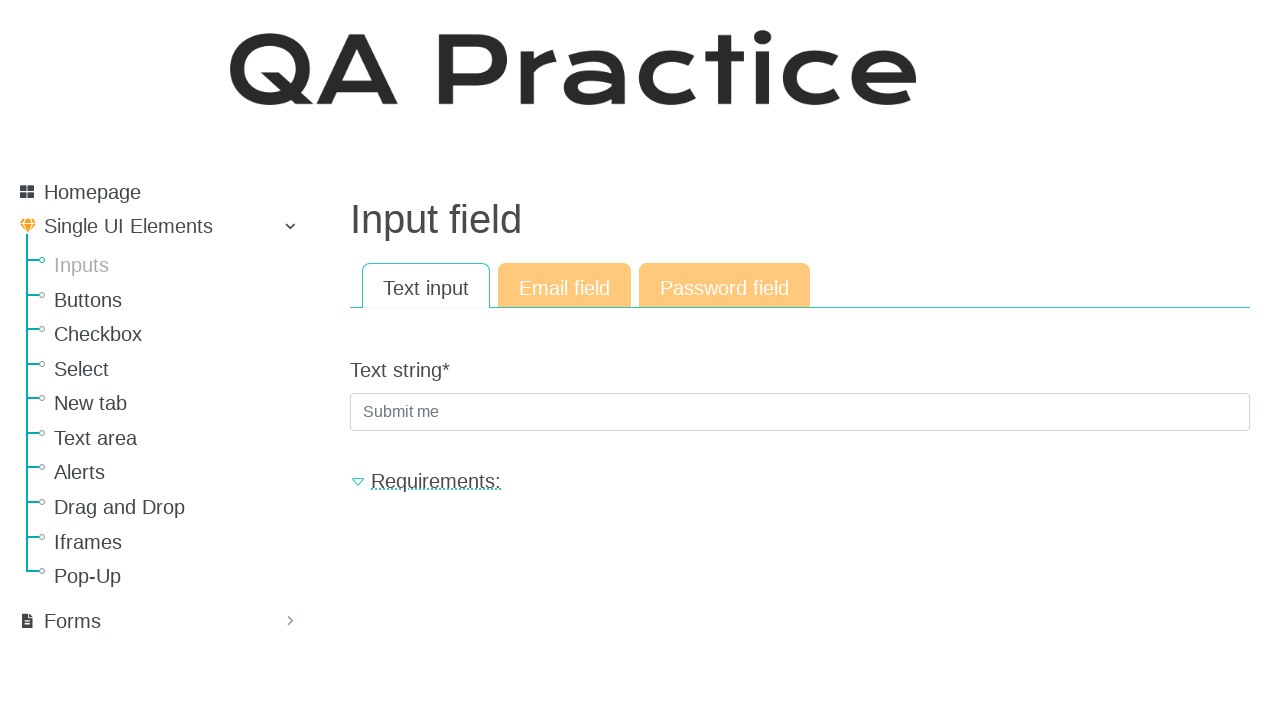

Located input field using XPath selector with placeholder 'Submit me'
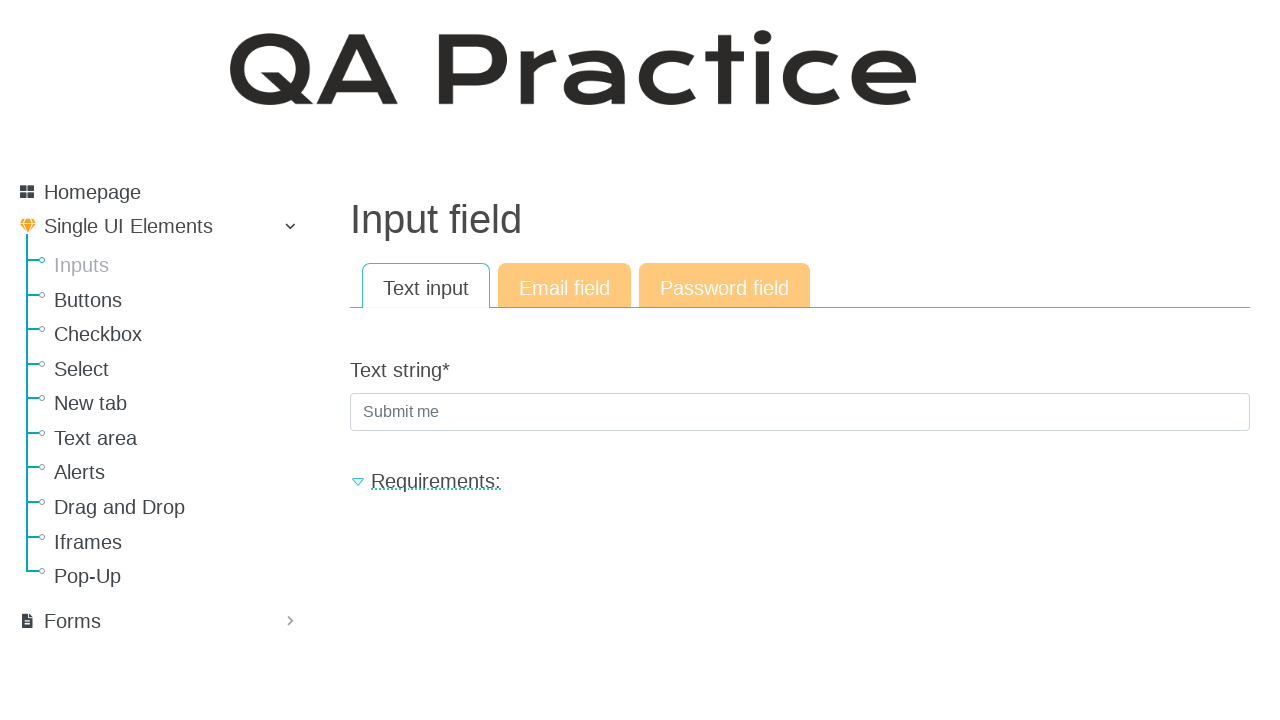

Filled input field with text 'crop' on xpath=//*[@placeholder="Submit me"]
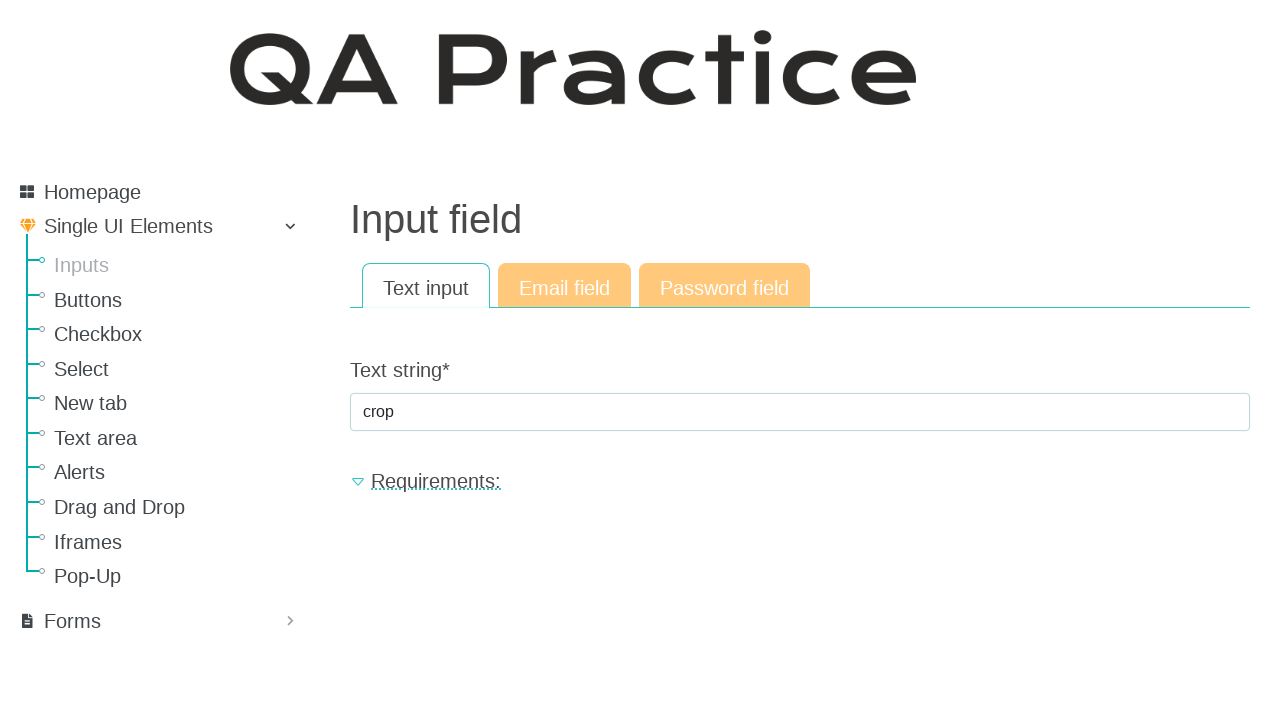

Pressed Enter to submit the form on xpath=//*[@placeholder="Submit me"]
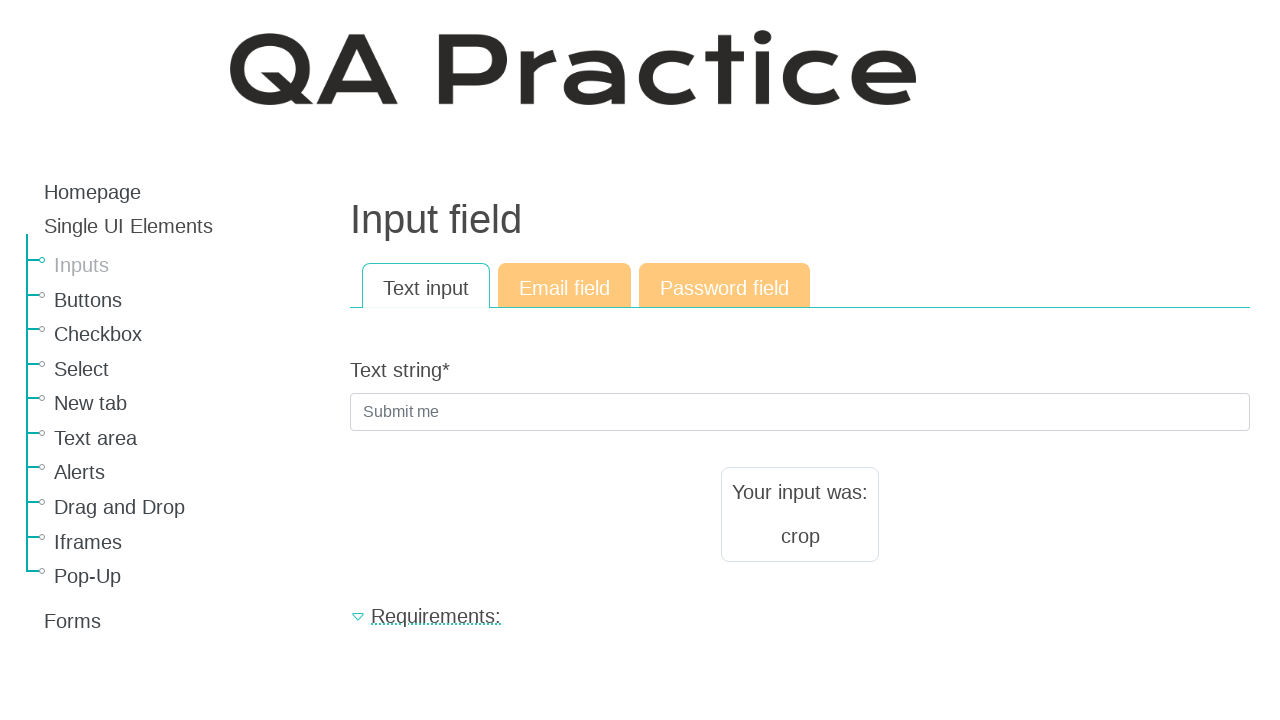

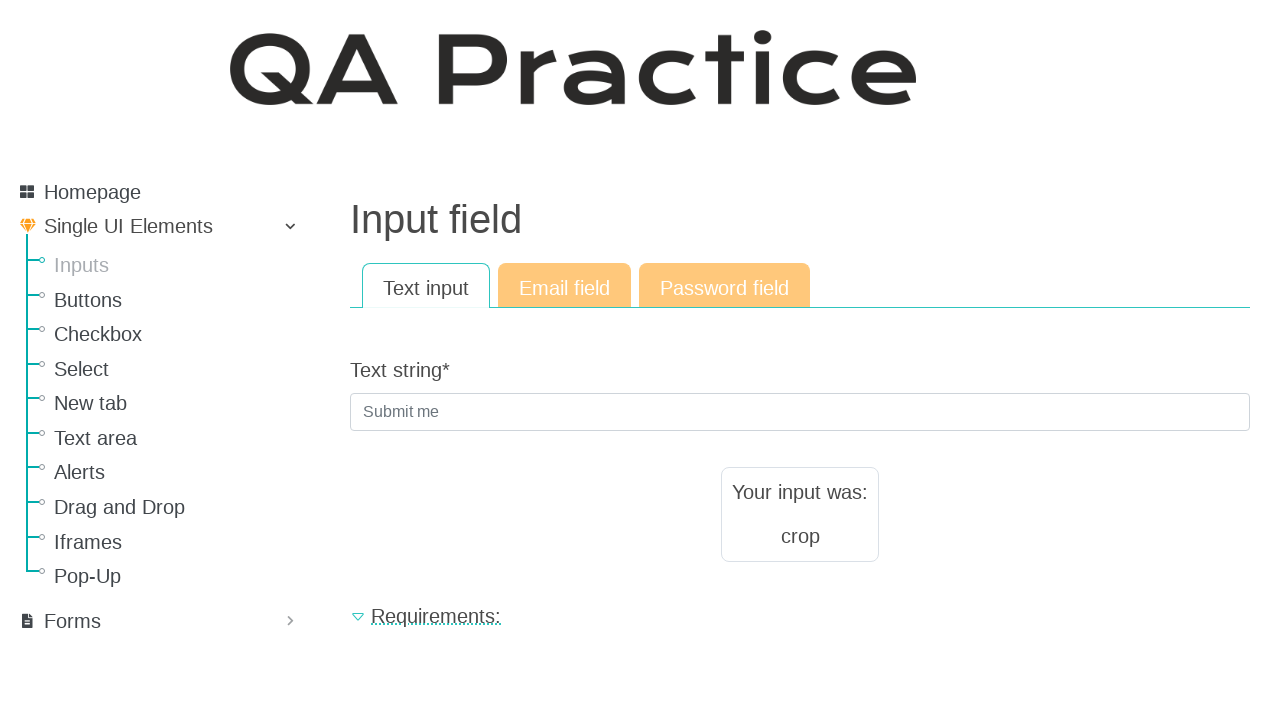